Tests dynamic control behavior by toggling the enabled state of an input text box

Starting URL: https://v1.training-support.net/selenium/dynamic-controls

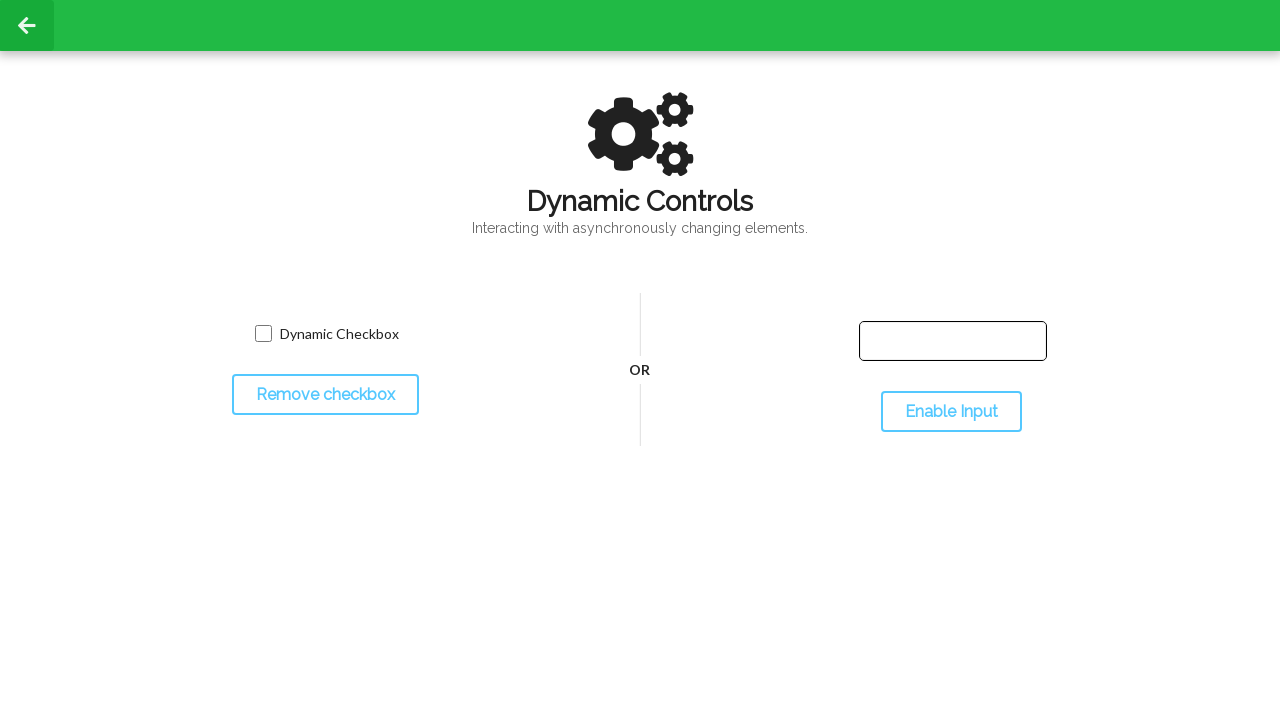

Located the input text box element
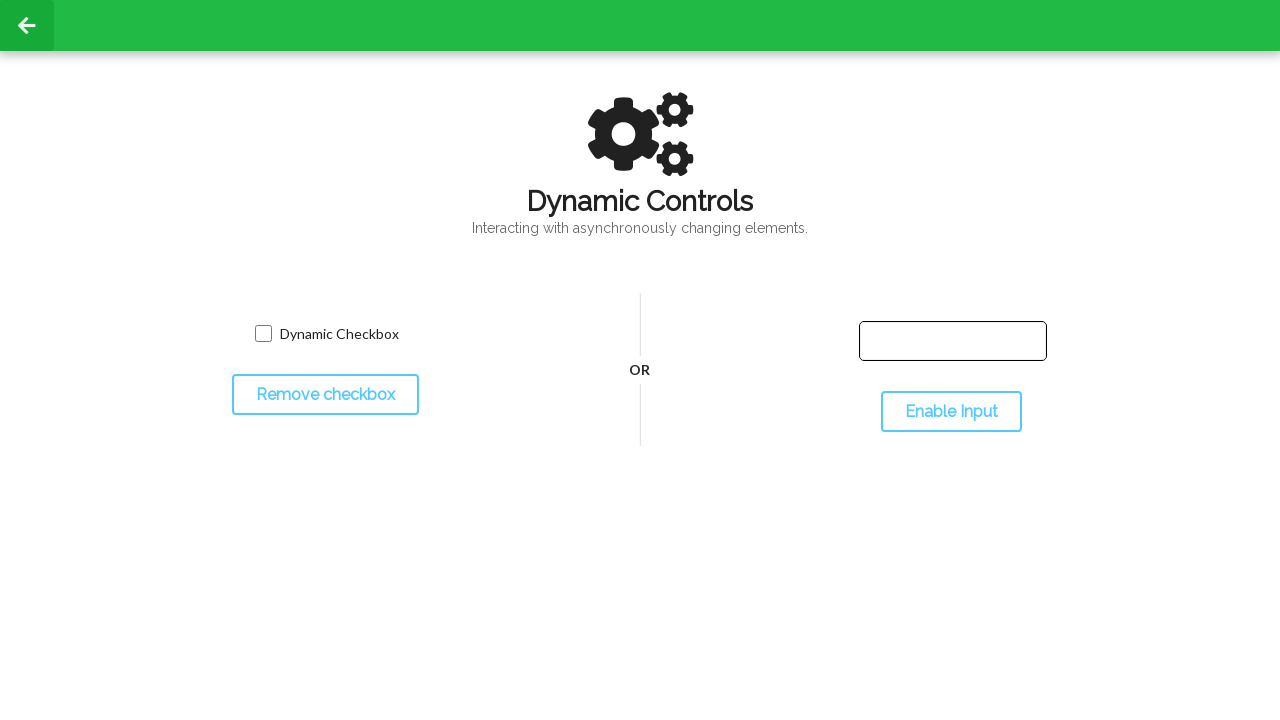

Located the toggle button element
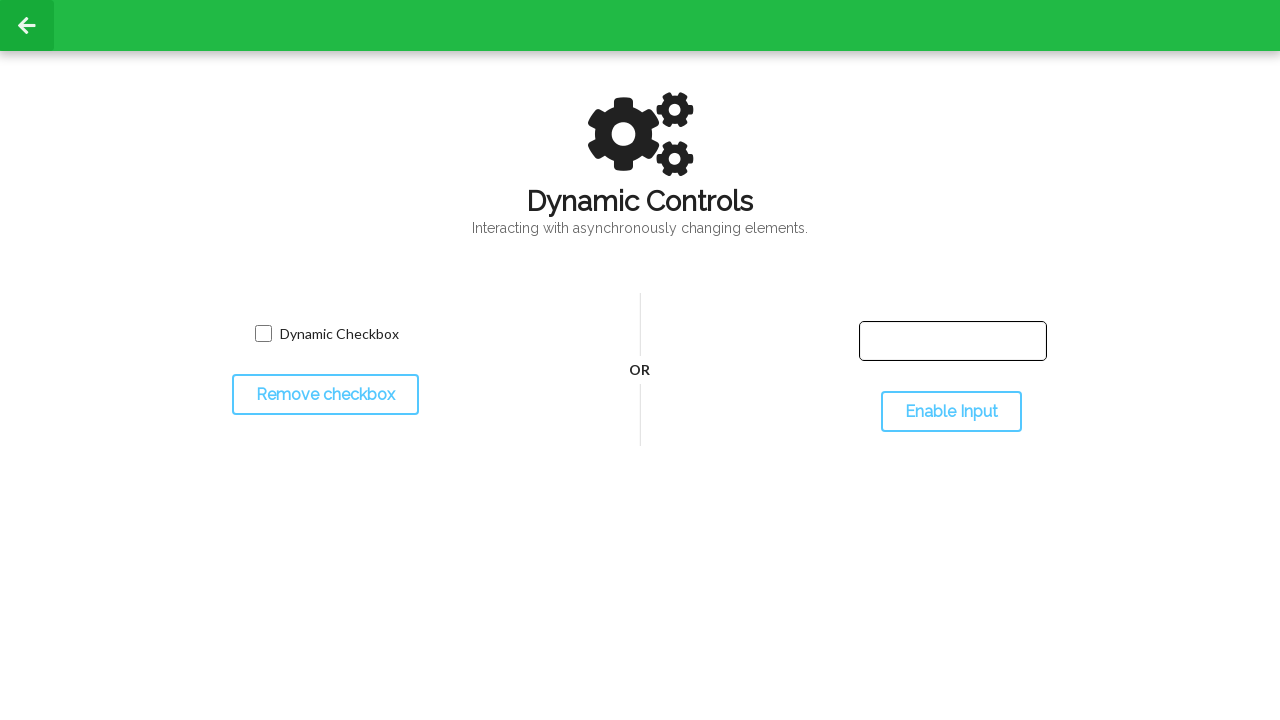

Checked initial state of input box: enabled=False
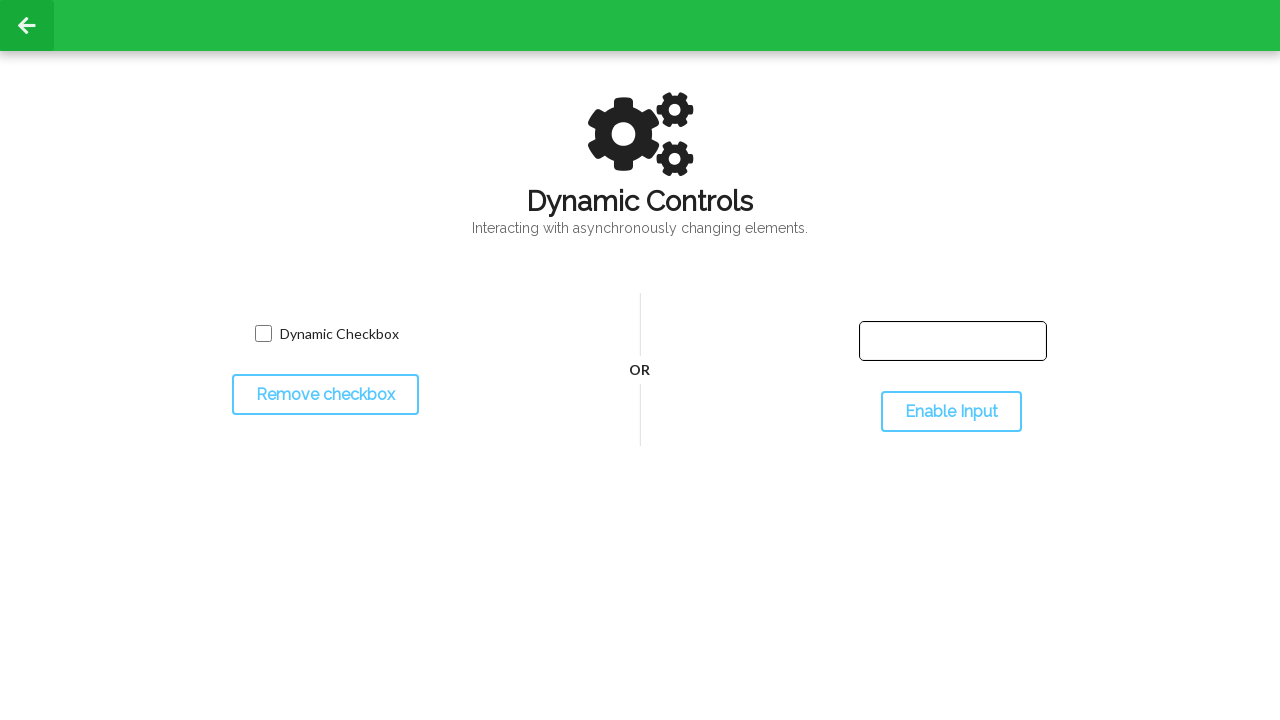

Clicked the toggle button to change input state at (951, 412) on #toggleInput
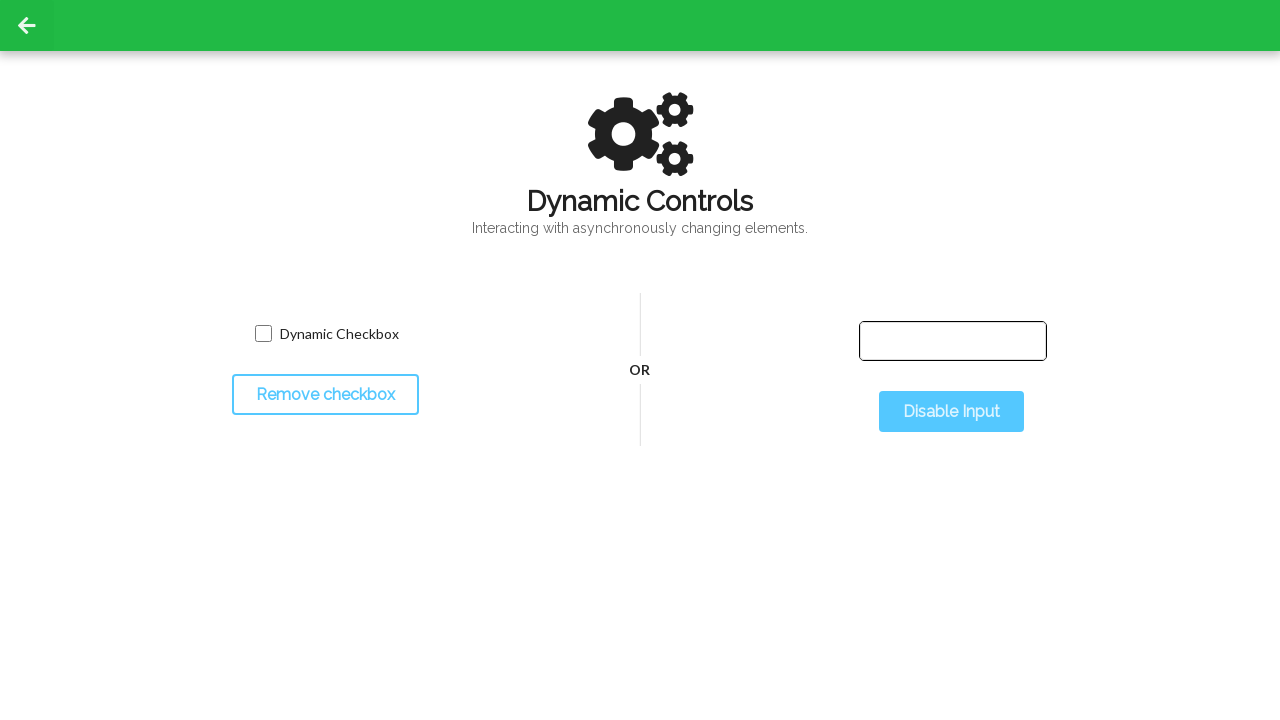

Waited 500ms for state change to take effect
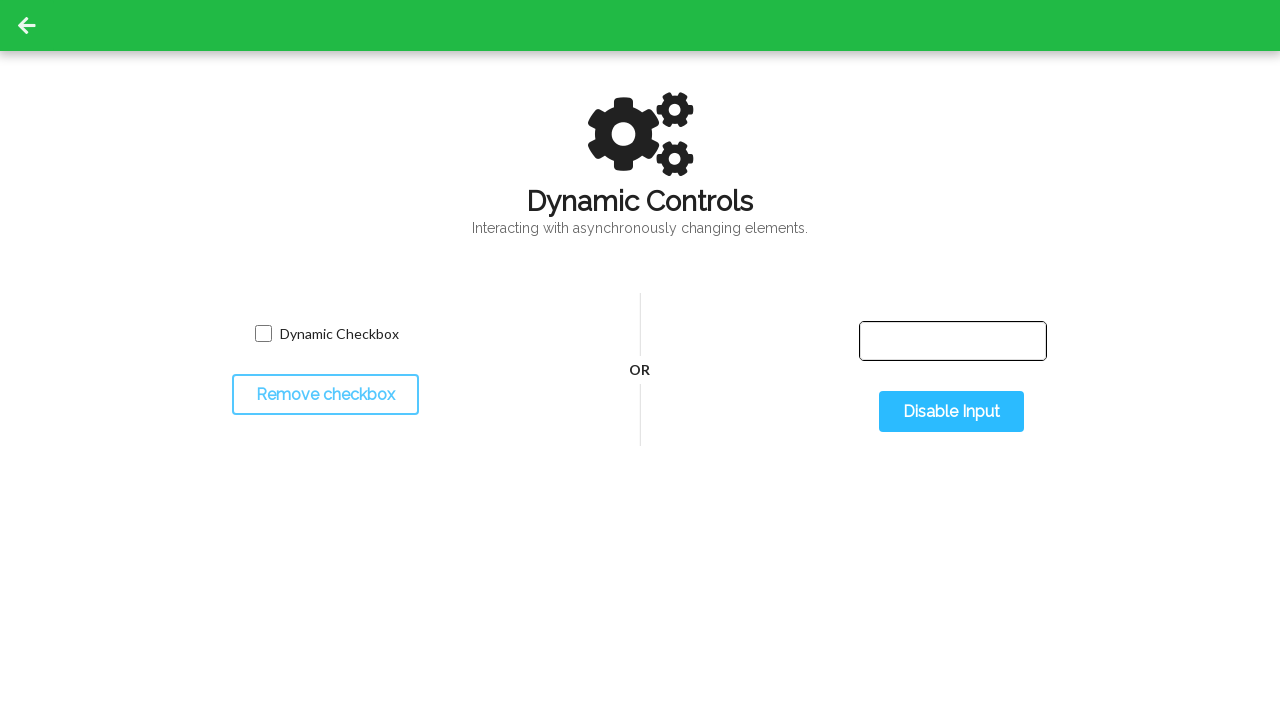

Checked new state of input box: enabled=True
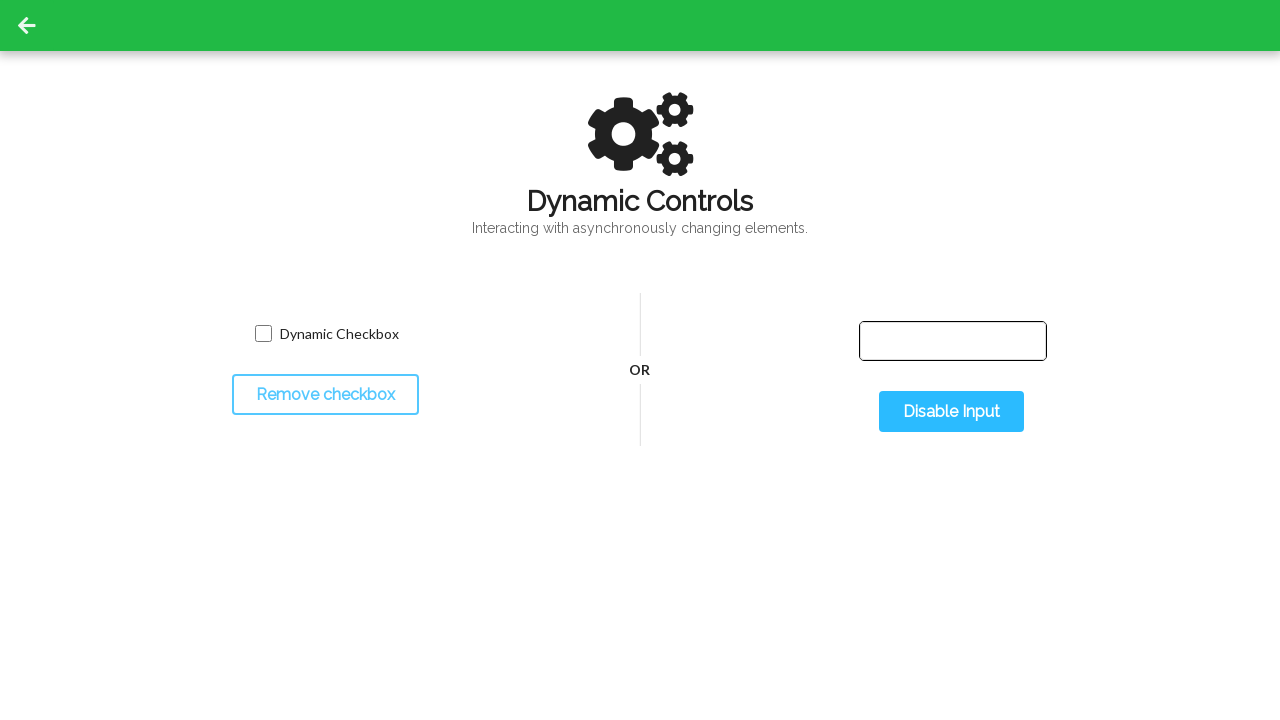

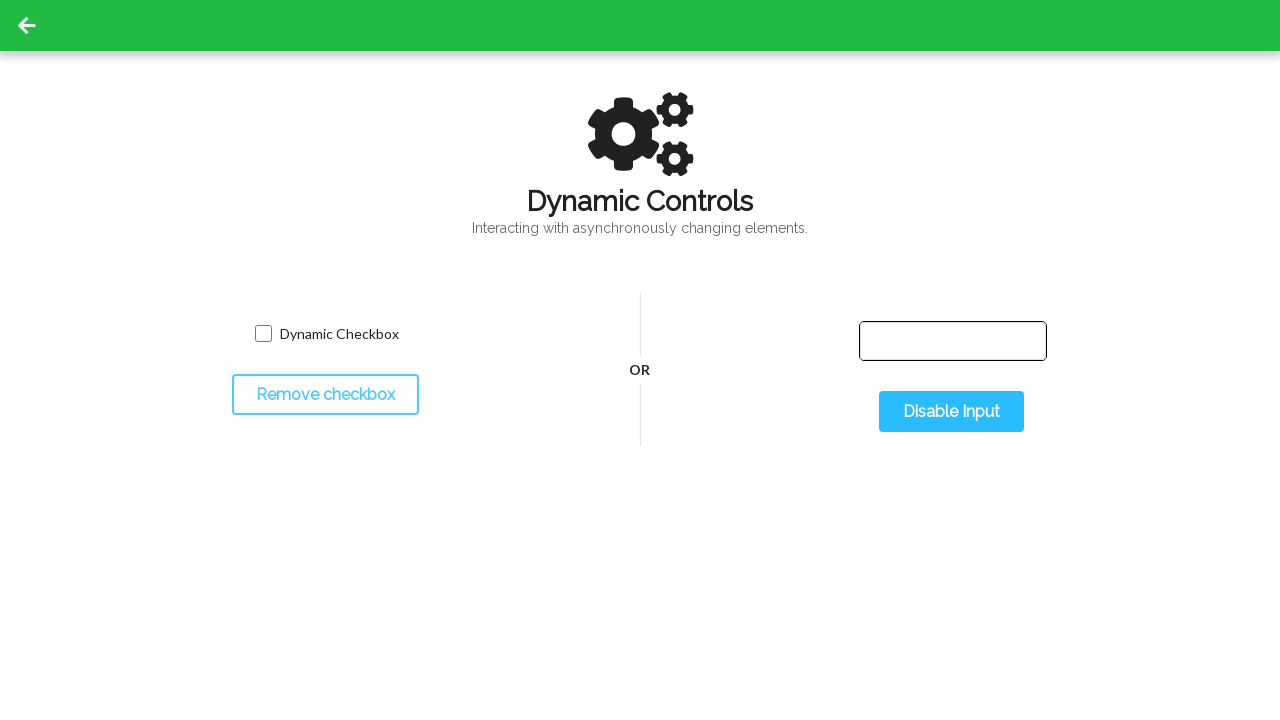